Navigates to AI Tool Guru website and scrolls down to load all tools on the page through infinite scrolling

Starting URL: https://aitoolguru.com/

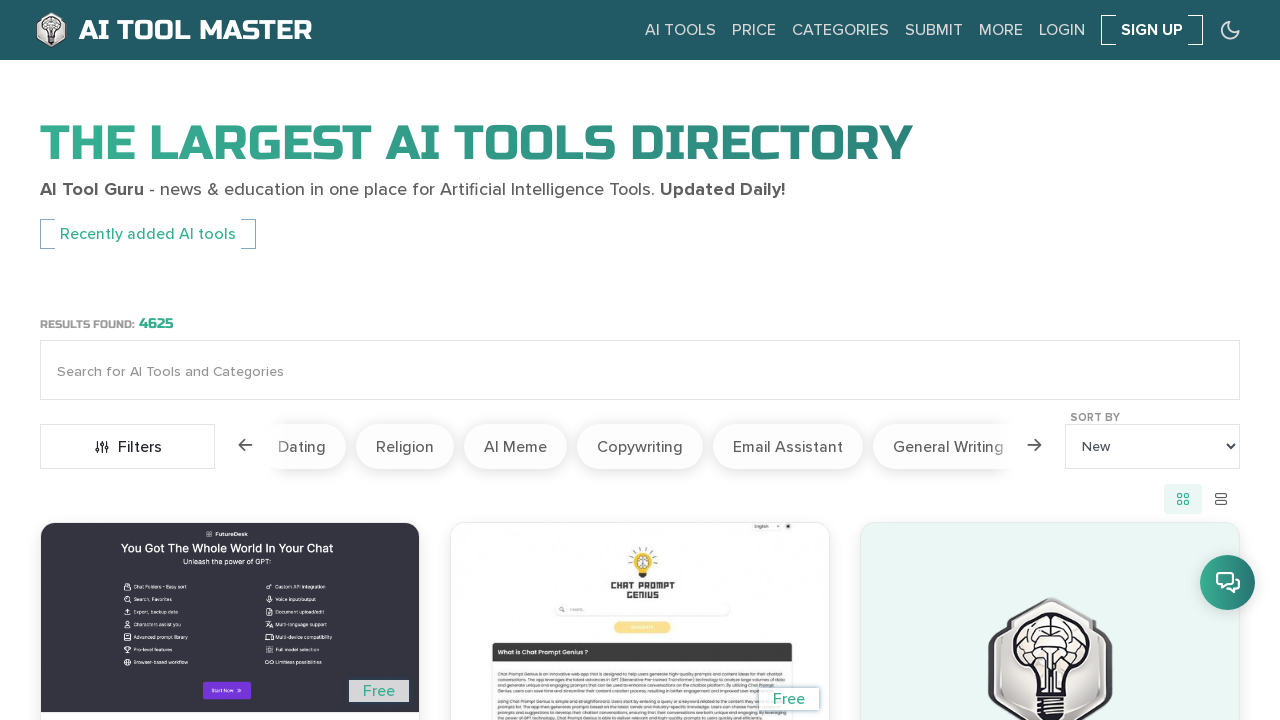

Initial page load complete - tool boxes detected
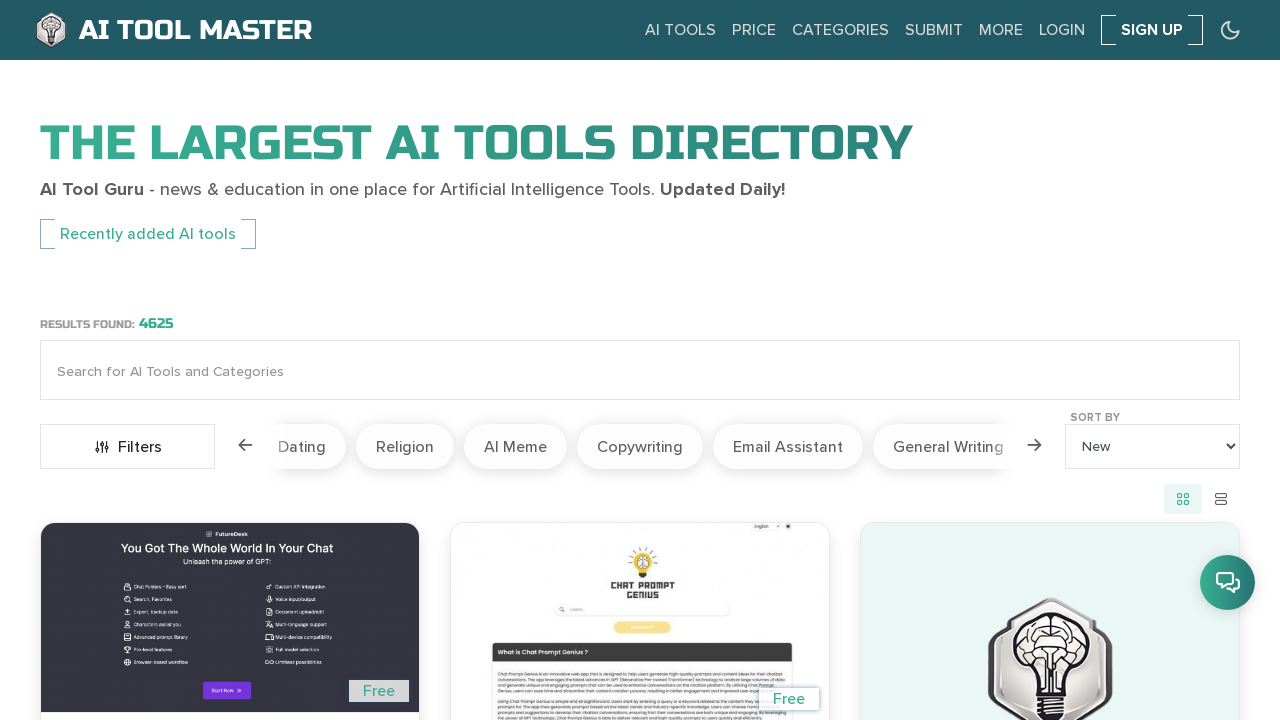

Evaluated initial page height
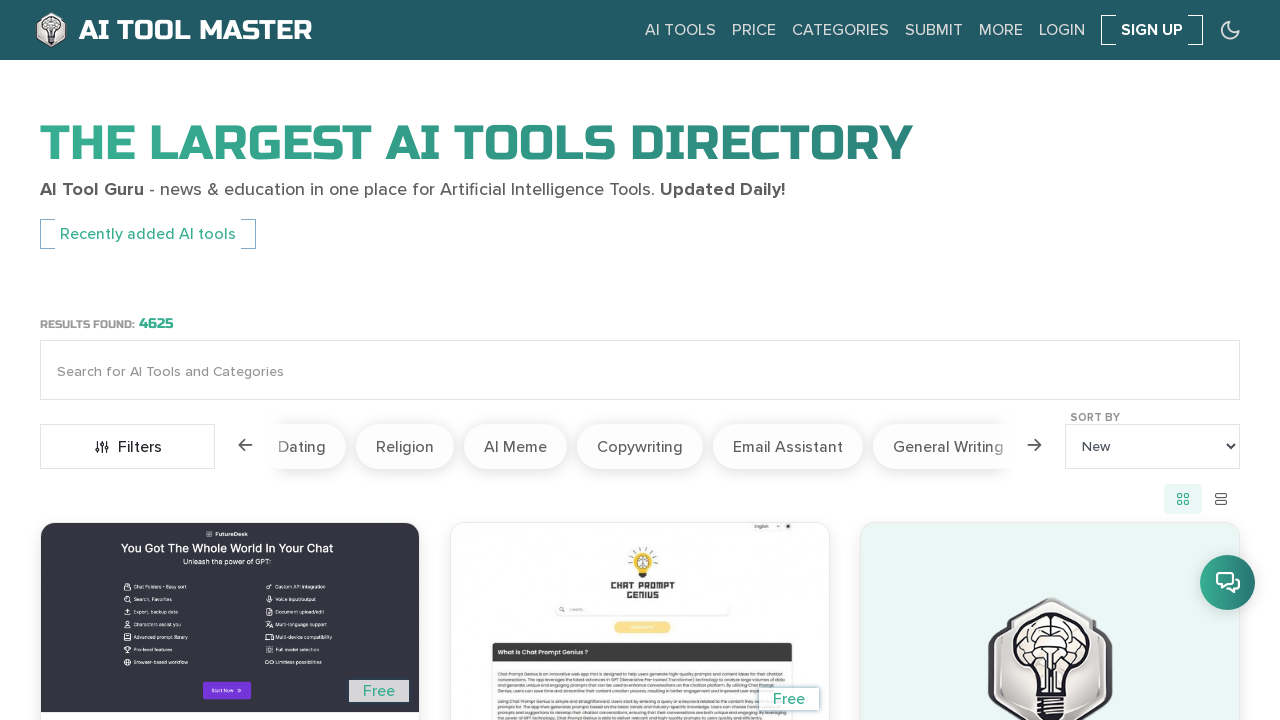

Scrolled to bottom of page (scroll attempt 1)
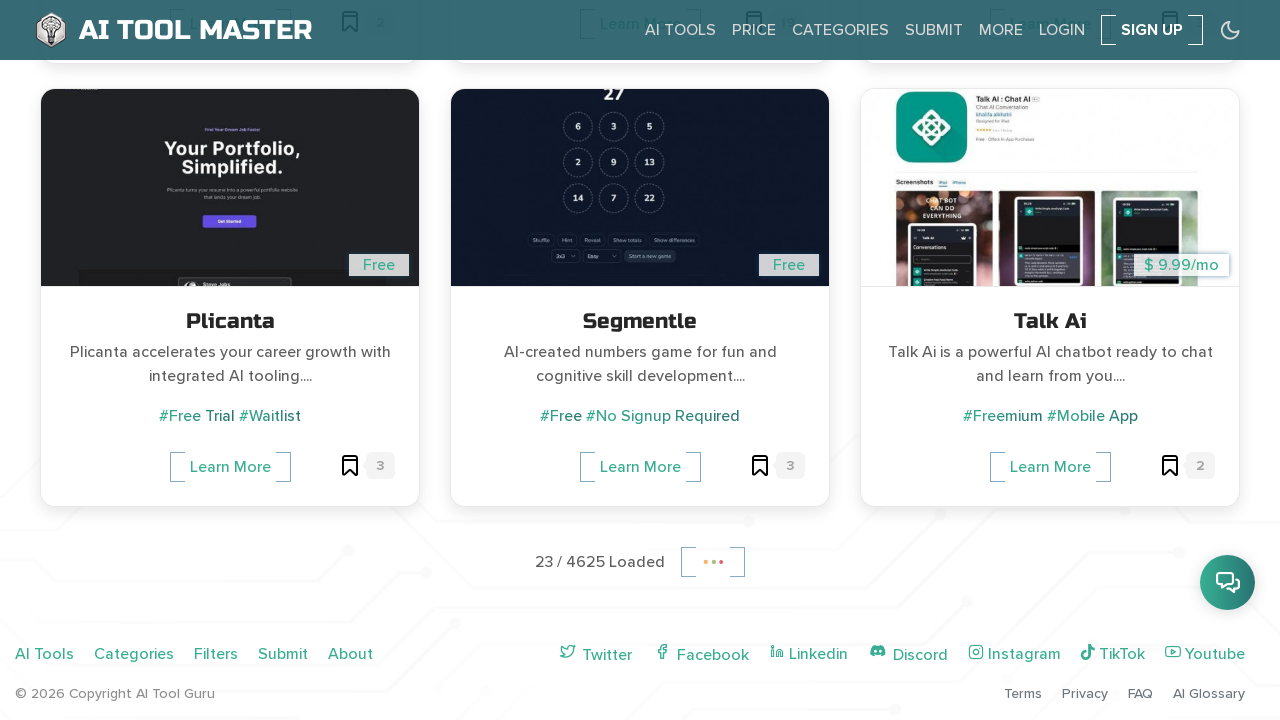

Waited for content to load after scroll
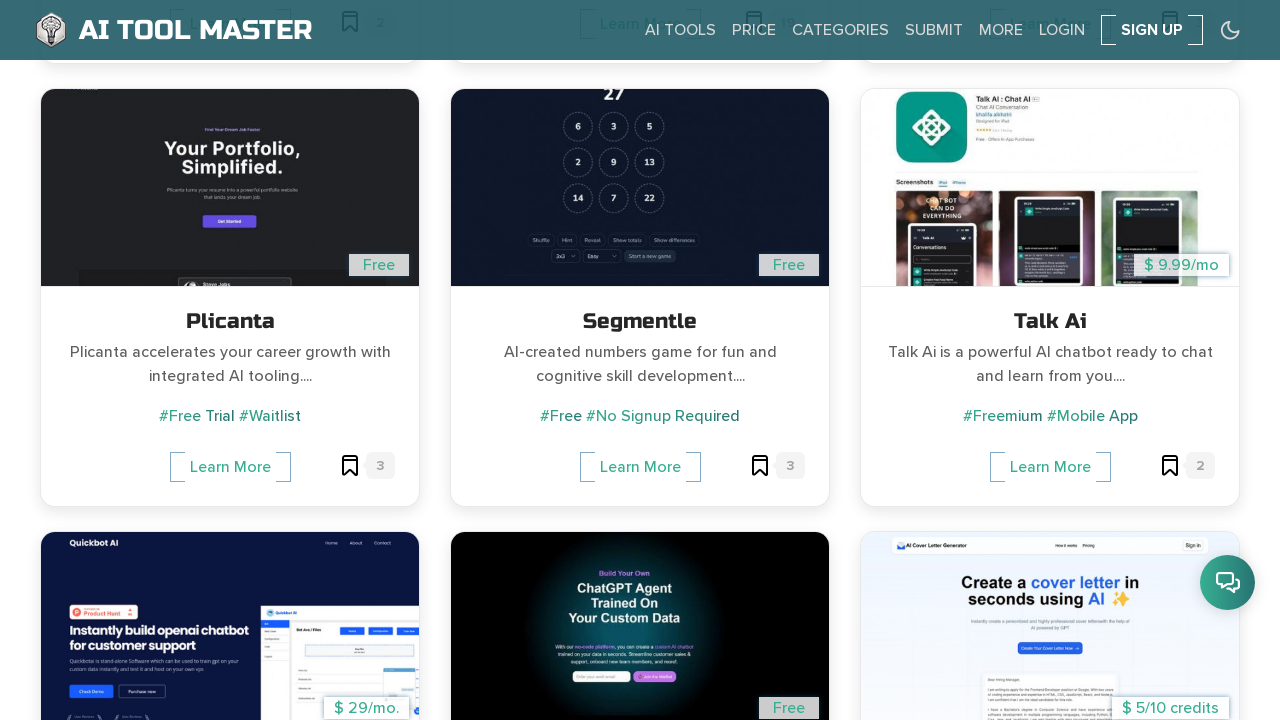

Evaluated new page height after scroll
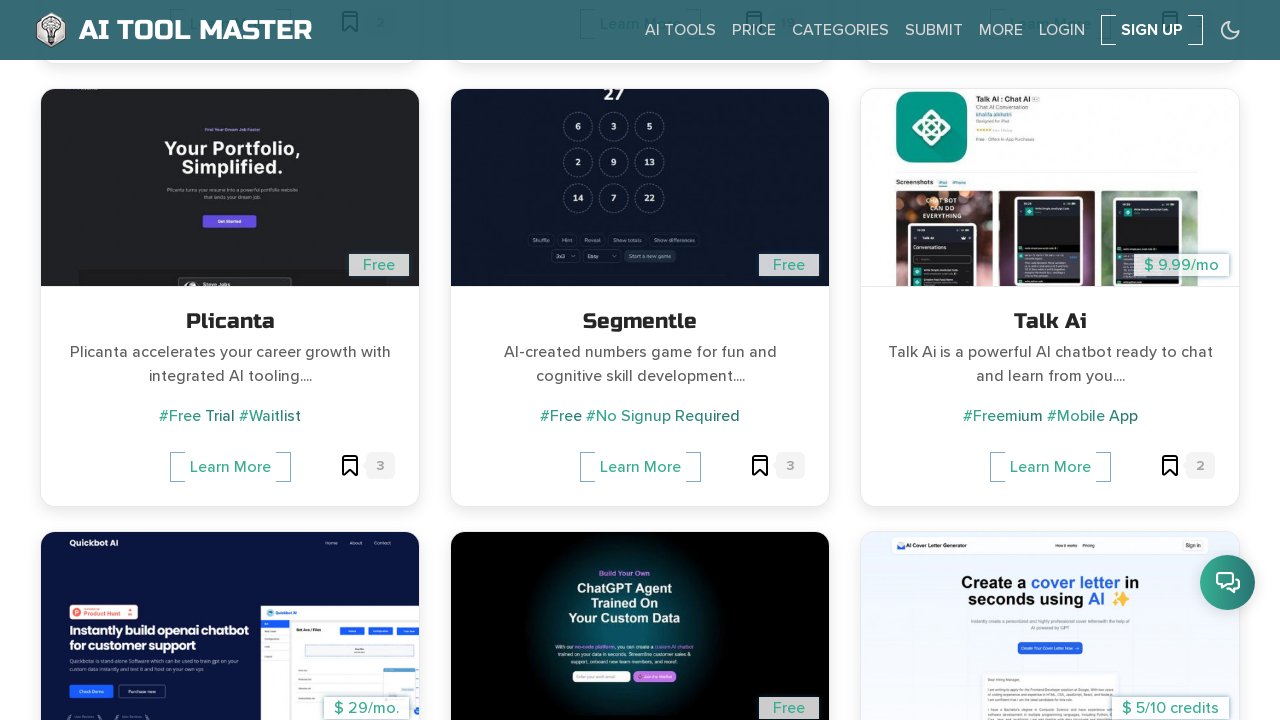

Scrolled to bottom of page (scroll attempt 2)
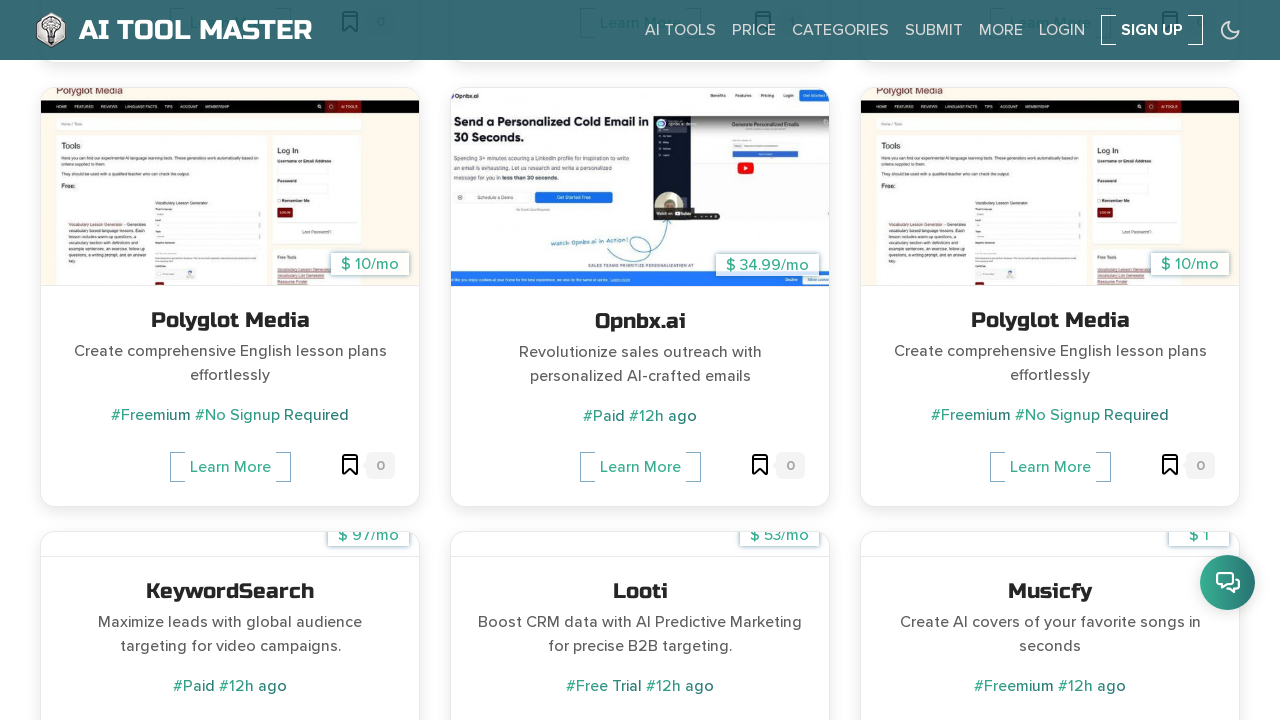

Waited for content to load after scroll
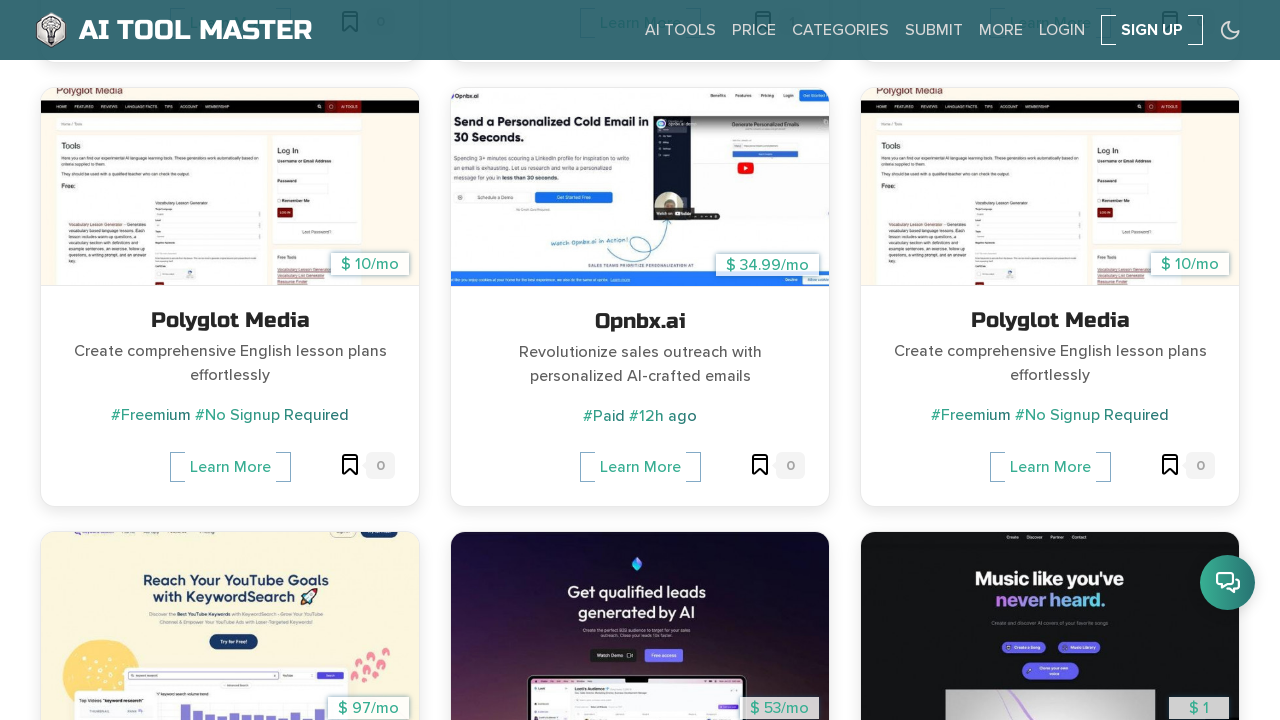

Evaluated new page height after scroll
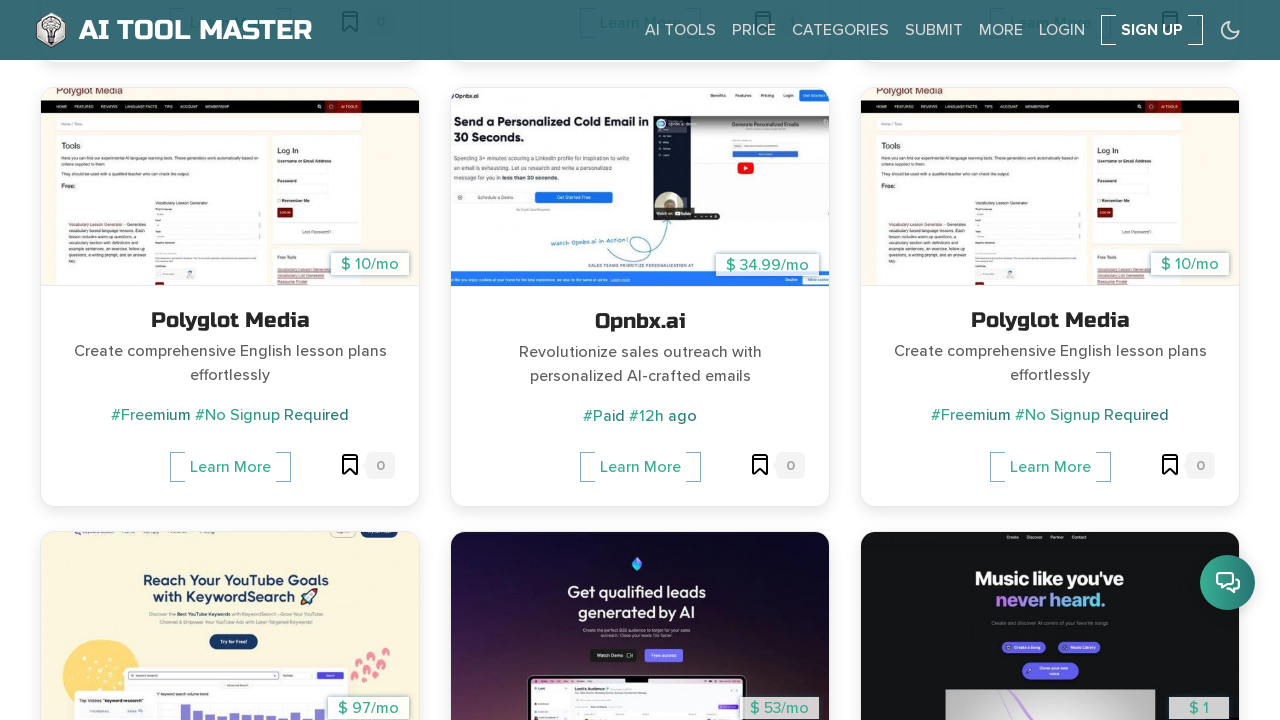

Scrolled to bottom of page (scroll attempt 3)
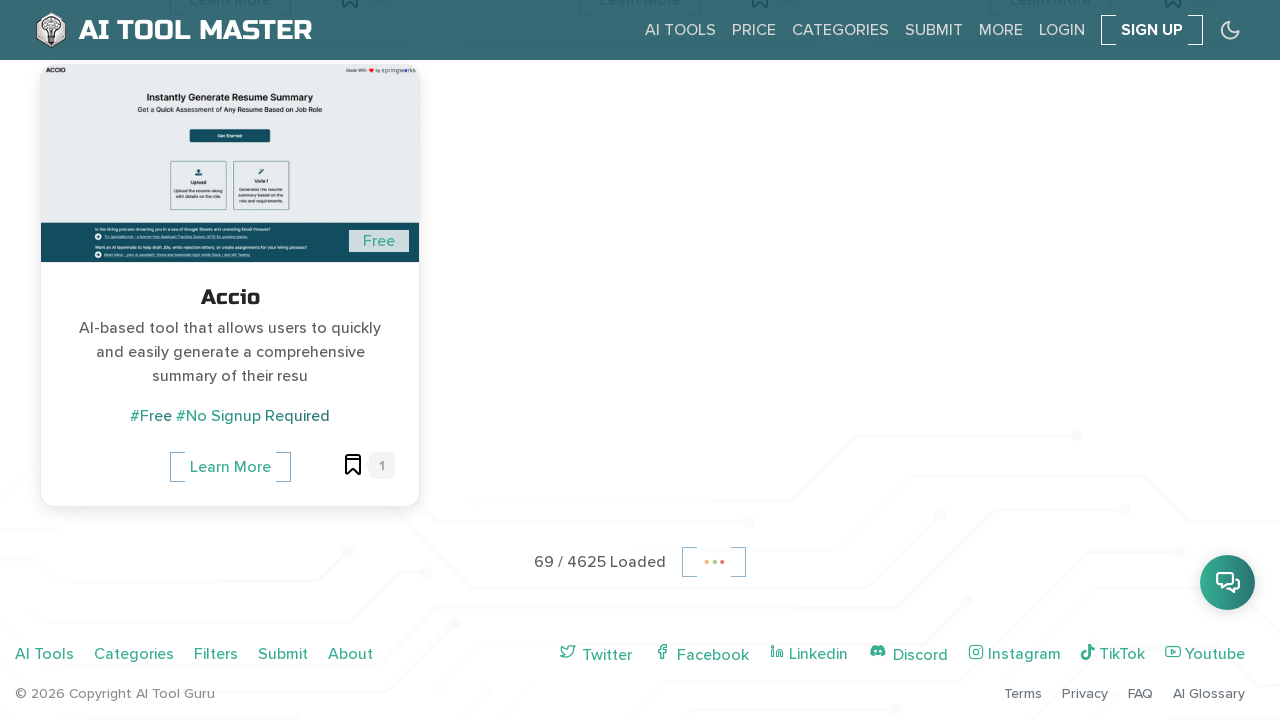

Waited for content to load after scroll
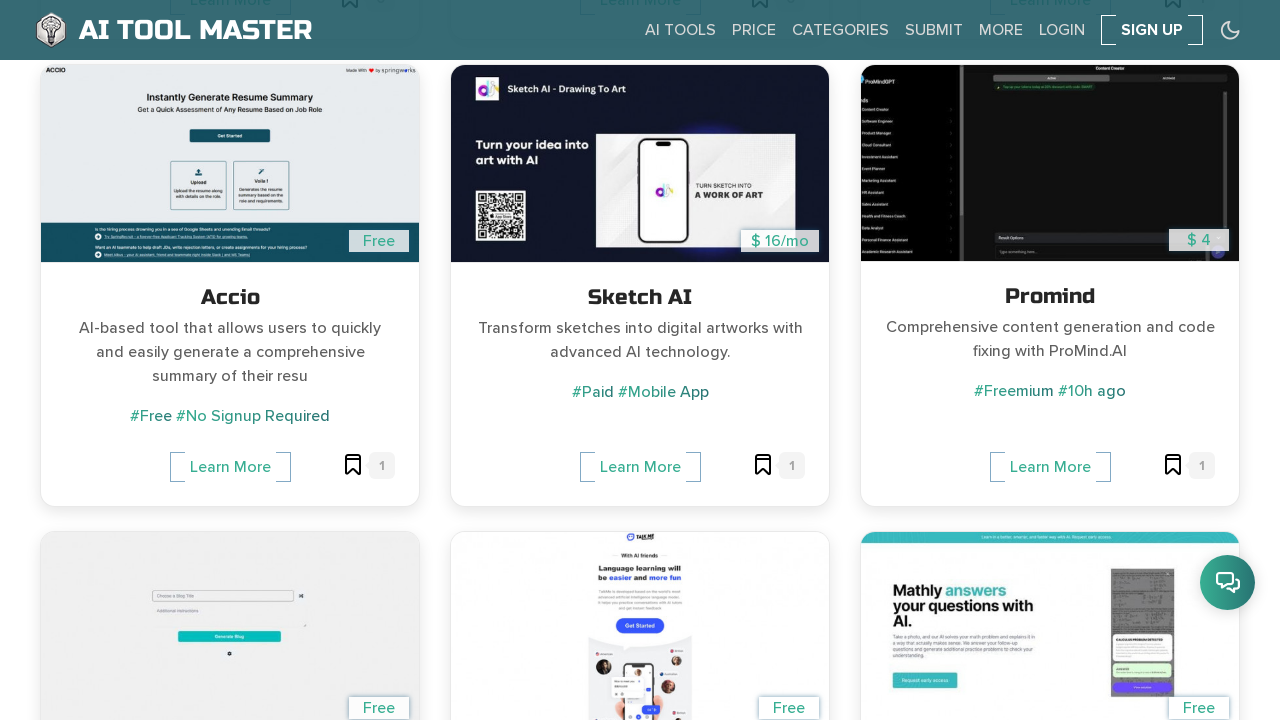

Evaluated new page height after scroll
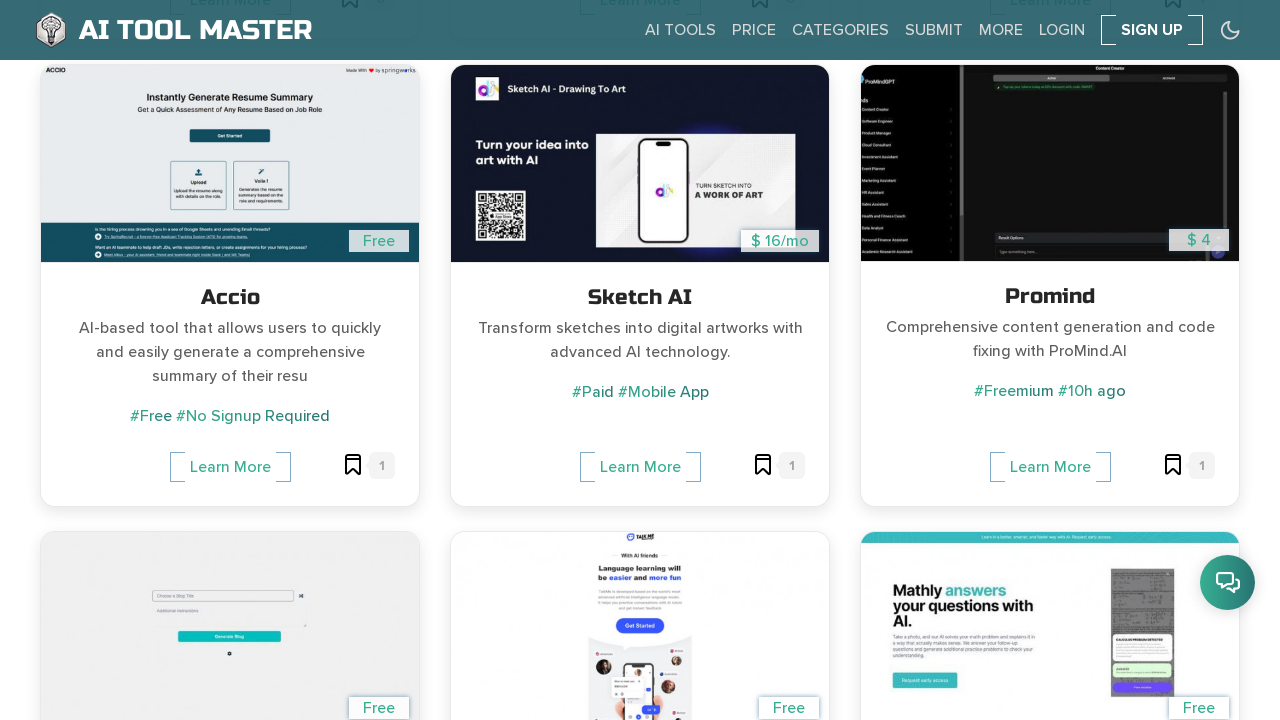

Scrolled to bottom of page (scroll attempt 4)
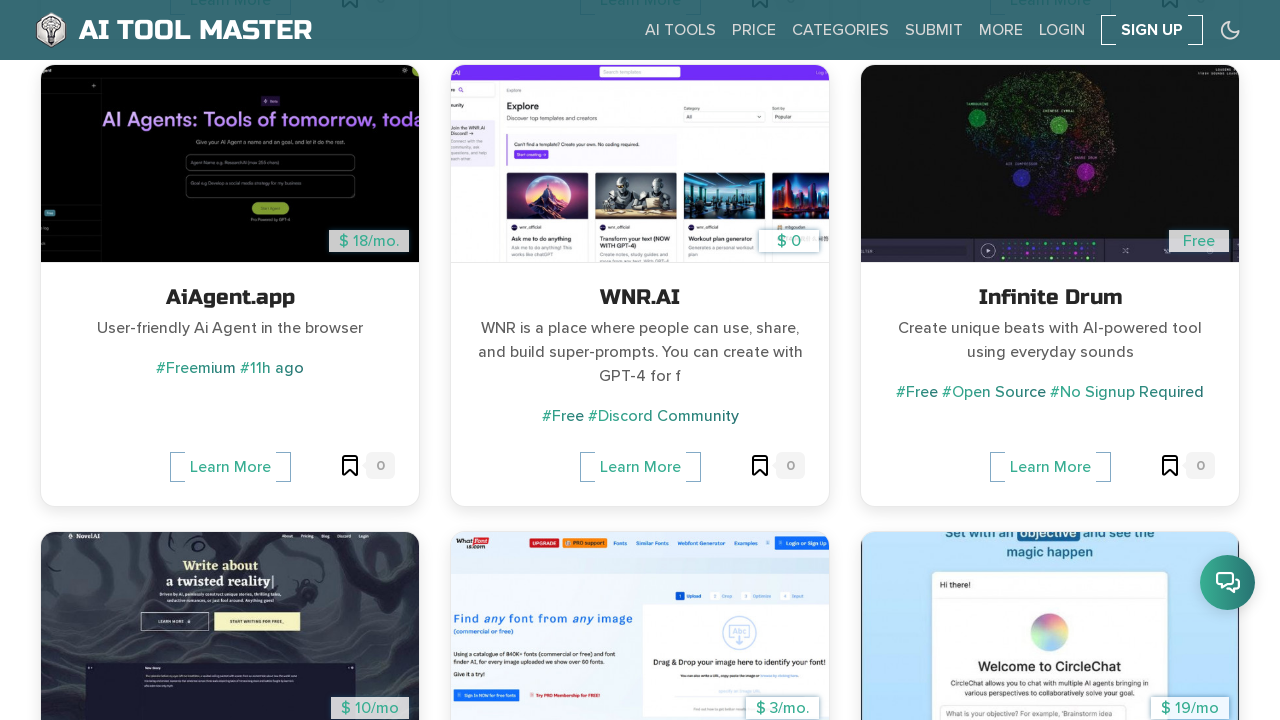

Waited for content to load after scroll
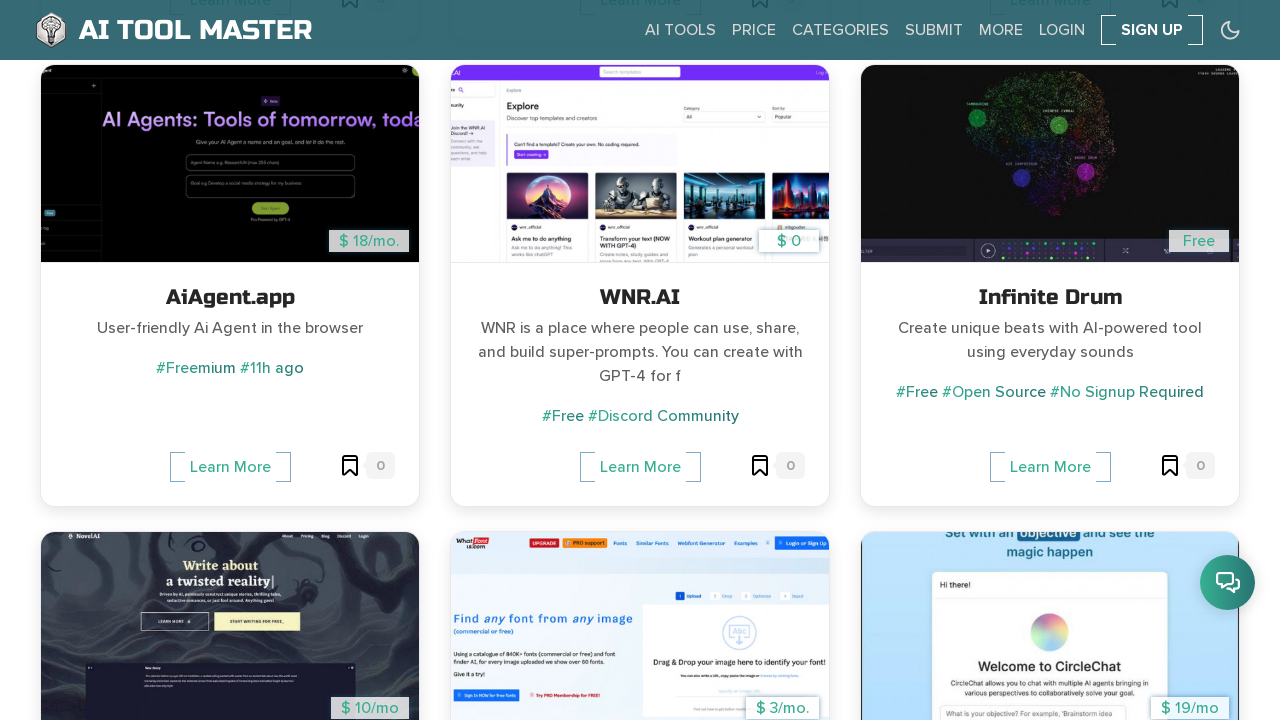

Evaluated new page height after scroll
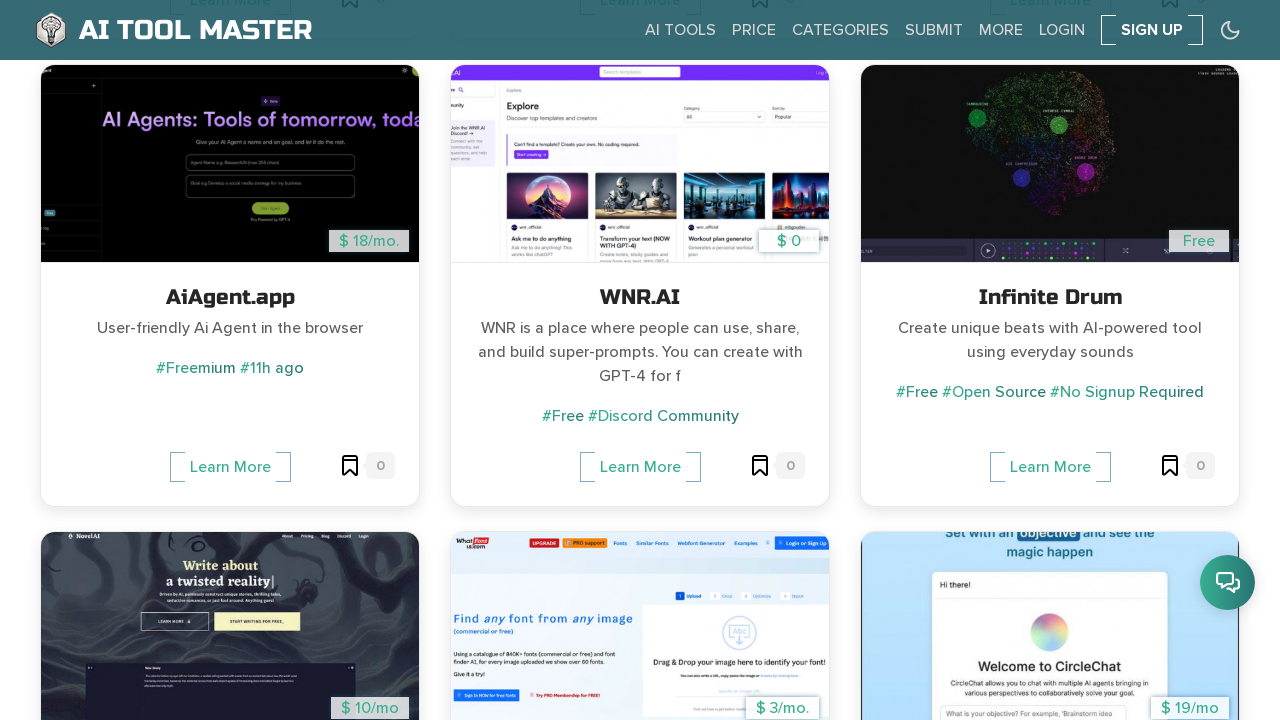

Scrolled to bottom of page (scroll attempt 5)
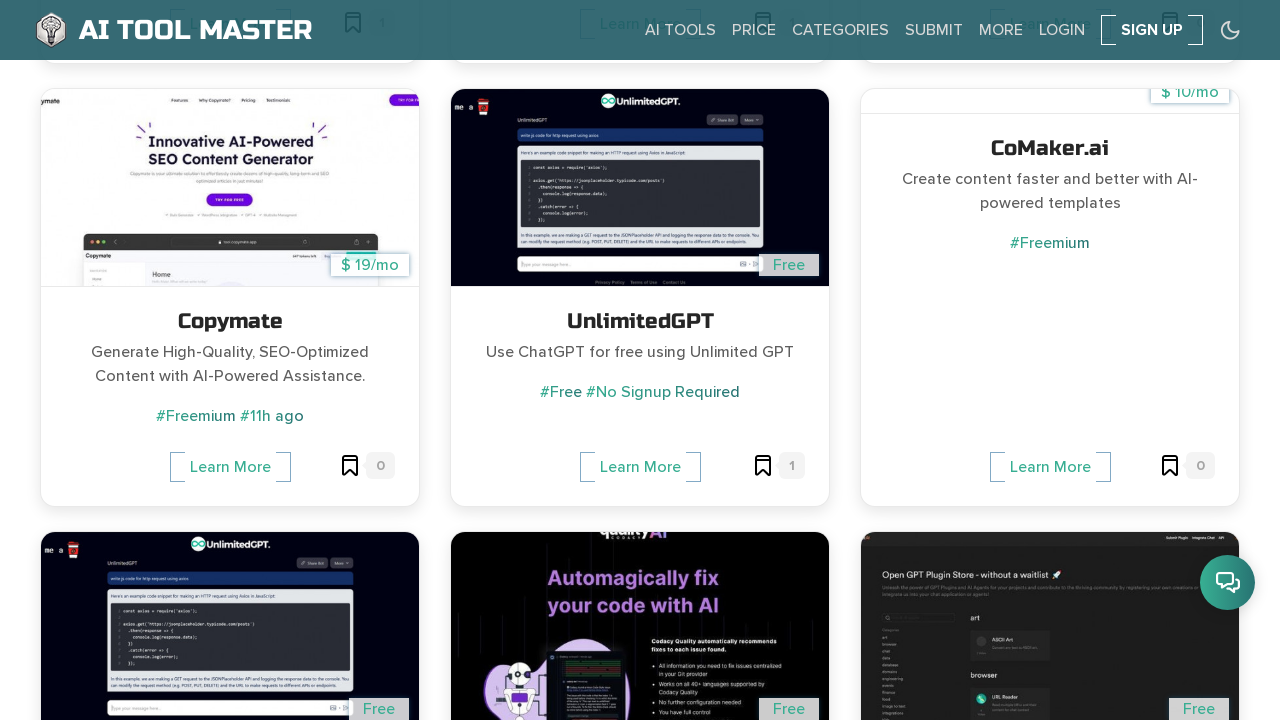

Waited for content to load after scroll
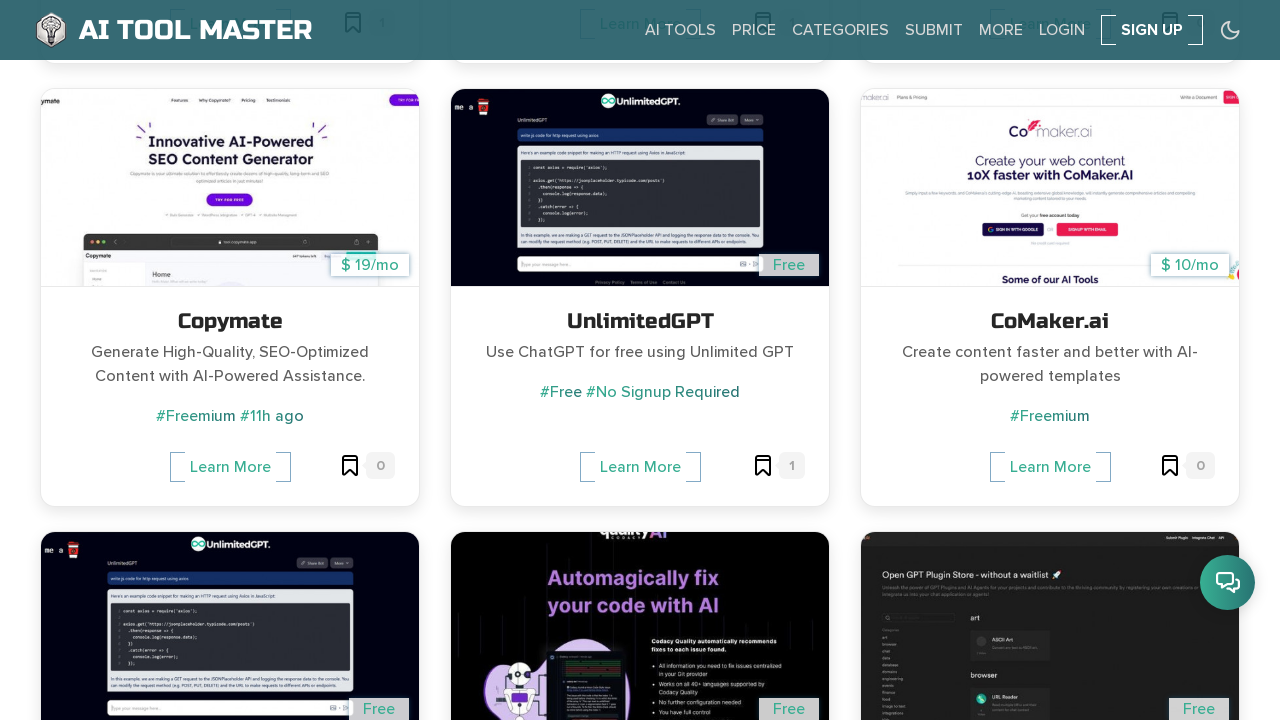

Evaluated new page height after scroll
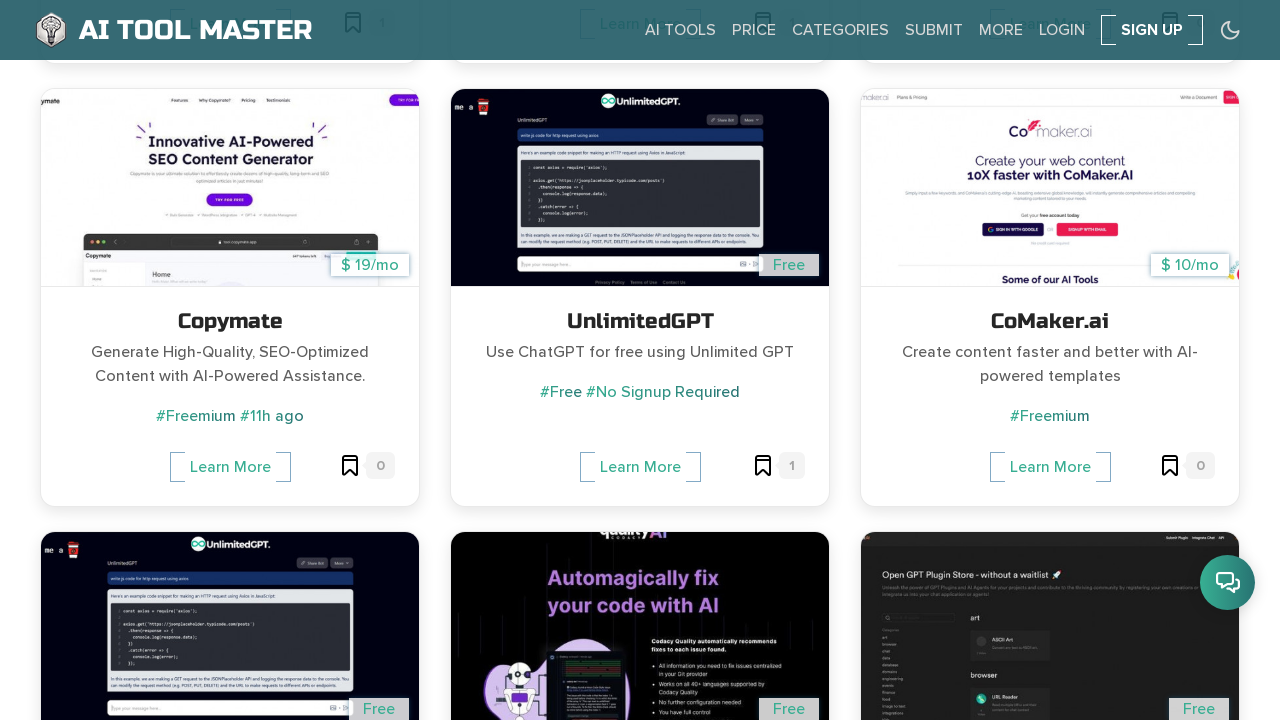

Scrolled to bottom of page (scroll attempt 6)
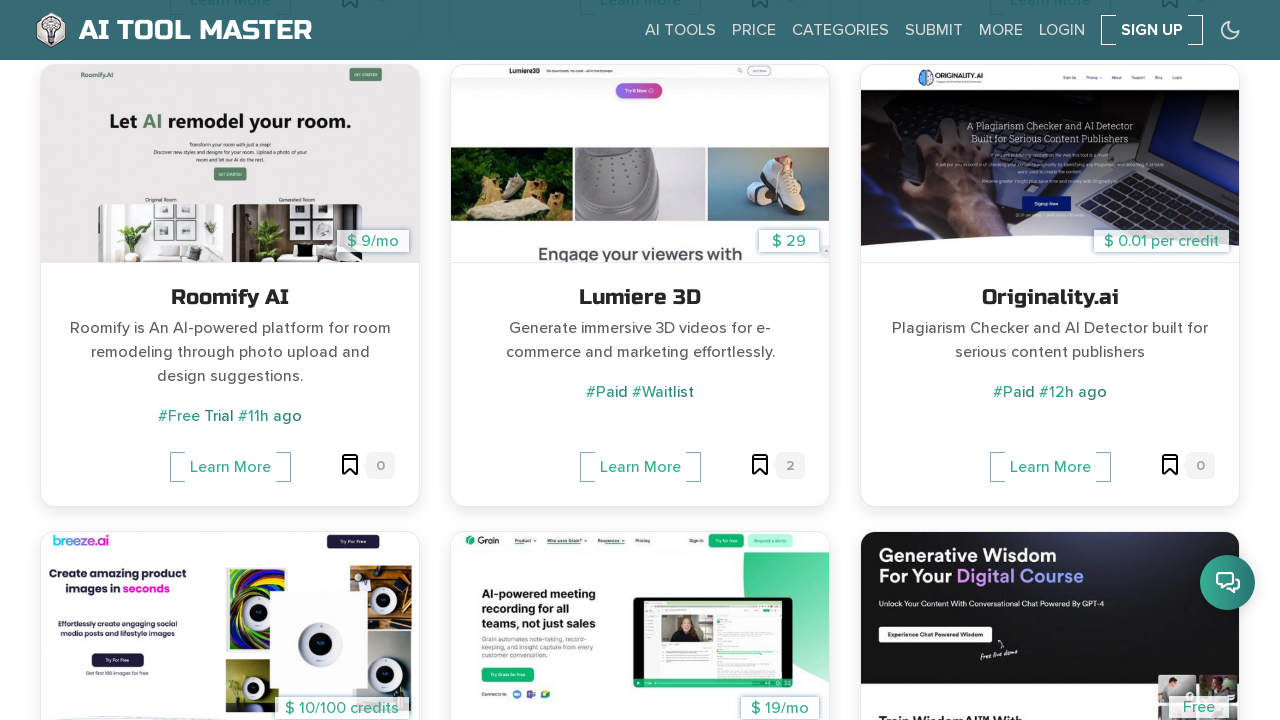

Waited for content to load after scroll
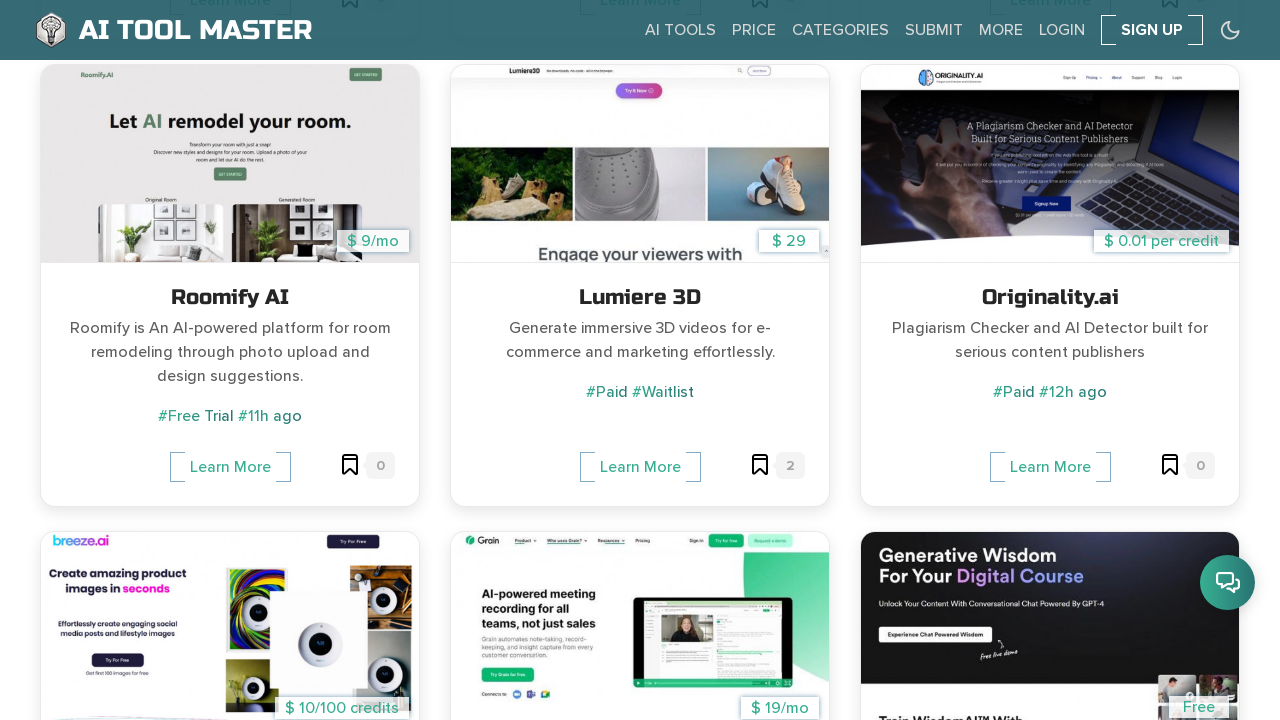

Evaluated new page height after scroll
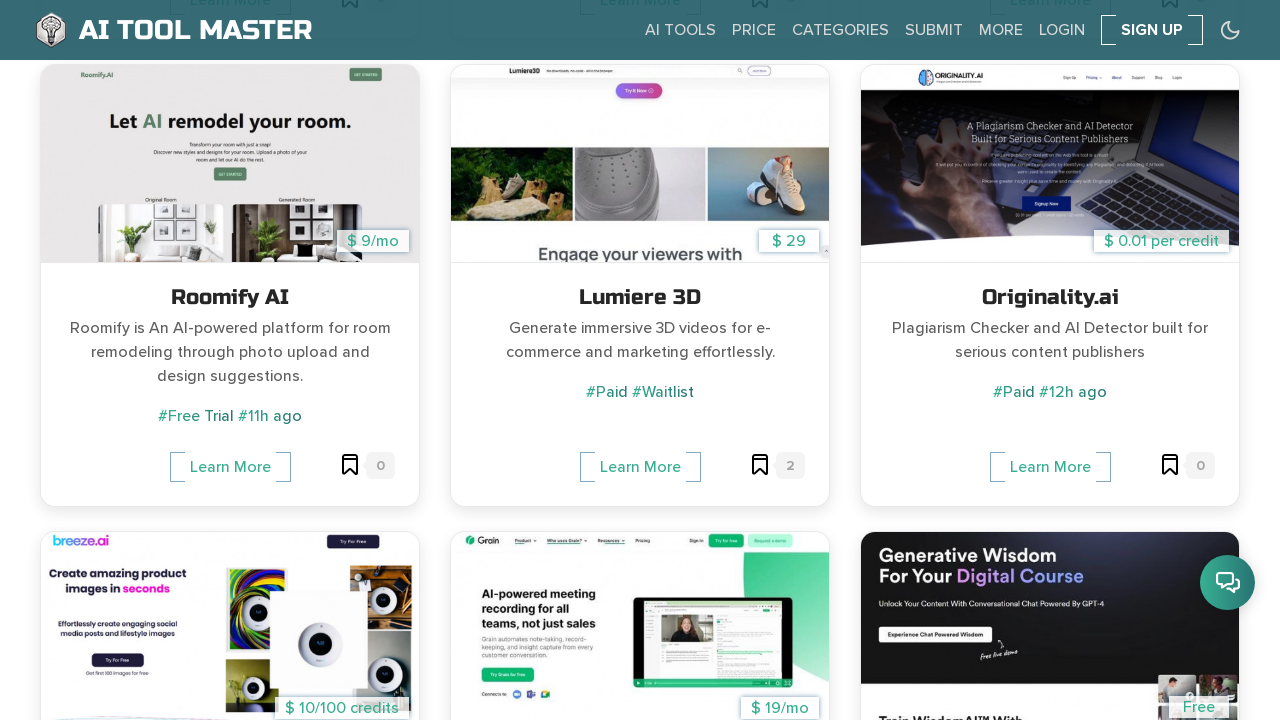

Scrolled to bottom of page (scroll attempt 7)
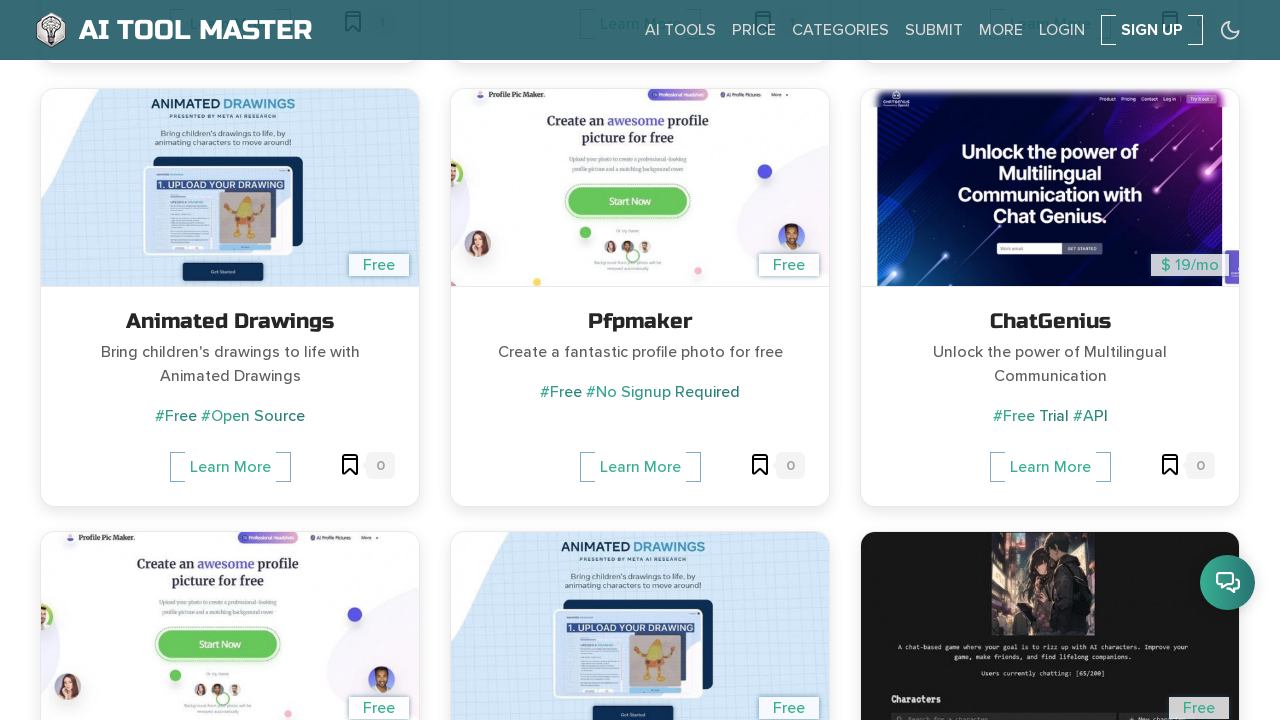

Waited for content to load after scroll
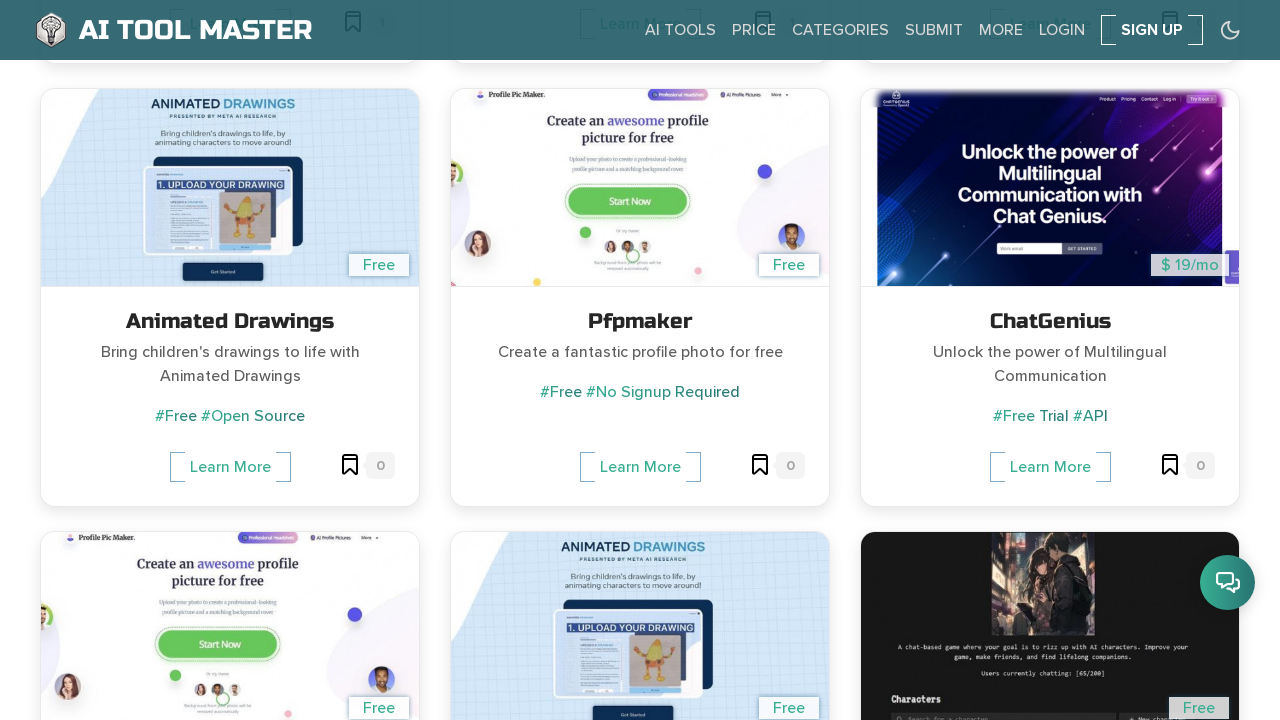

Evaluated new page height after scroll
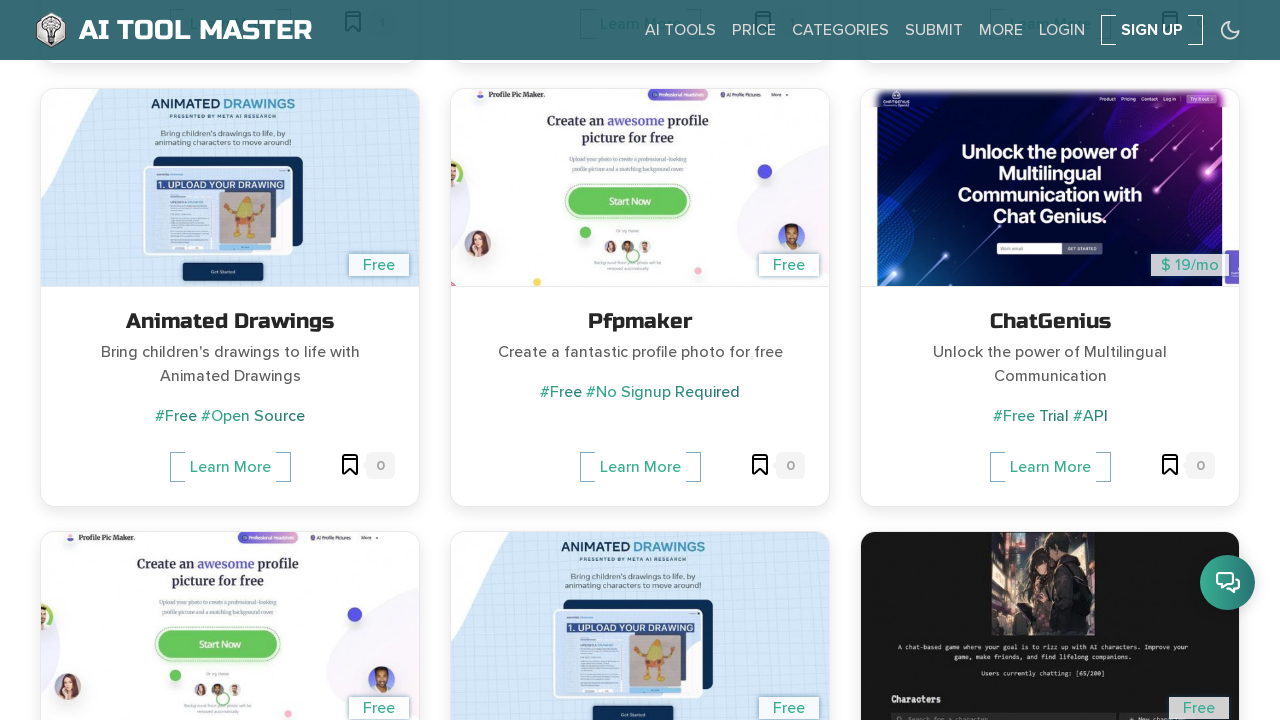

Scrolled to bottom of page (scroll attempt 8)
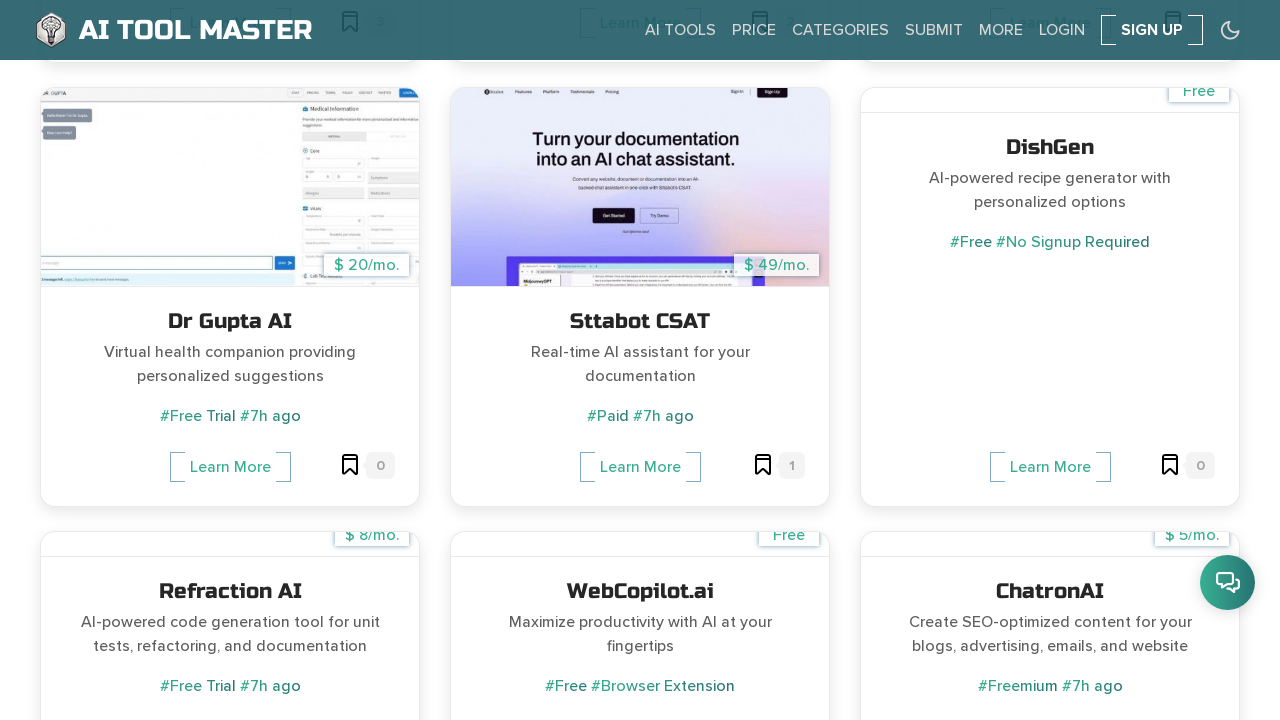

Waited for content to load after scroll
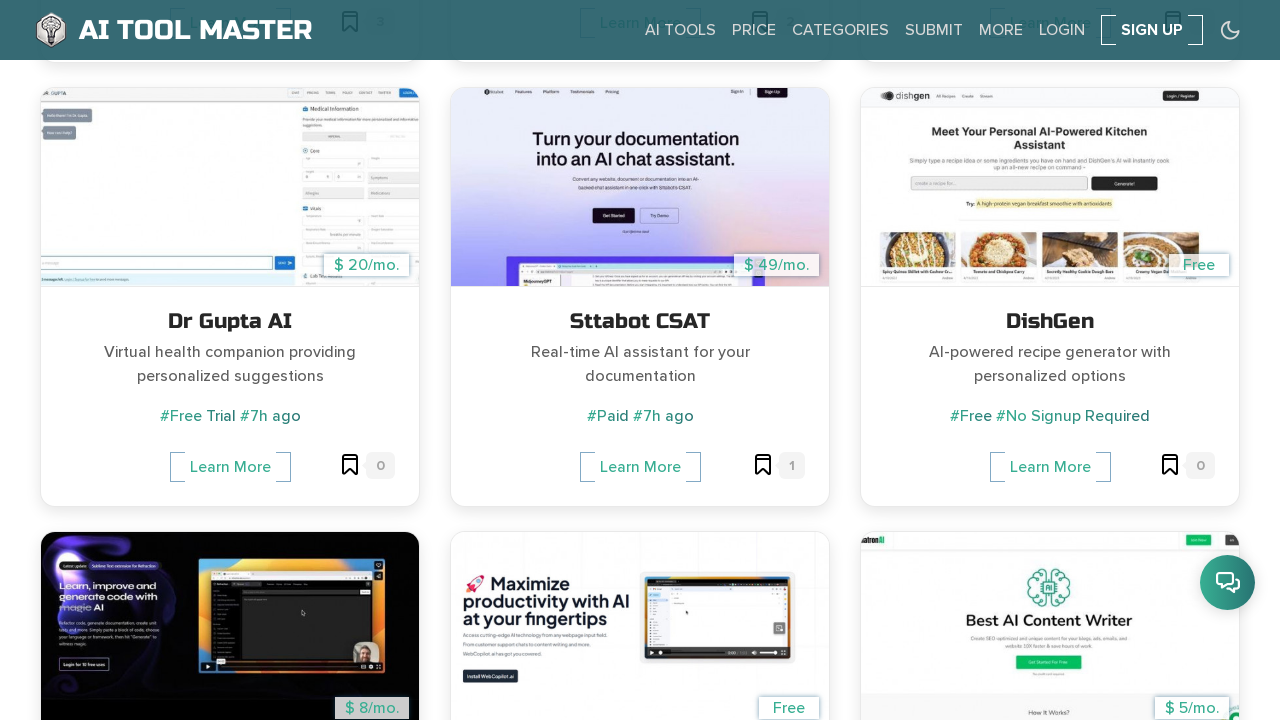

Evaluated new page height after scroll
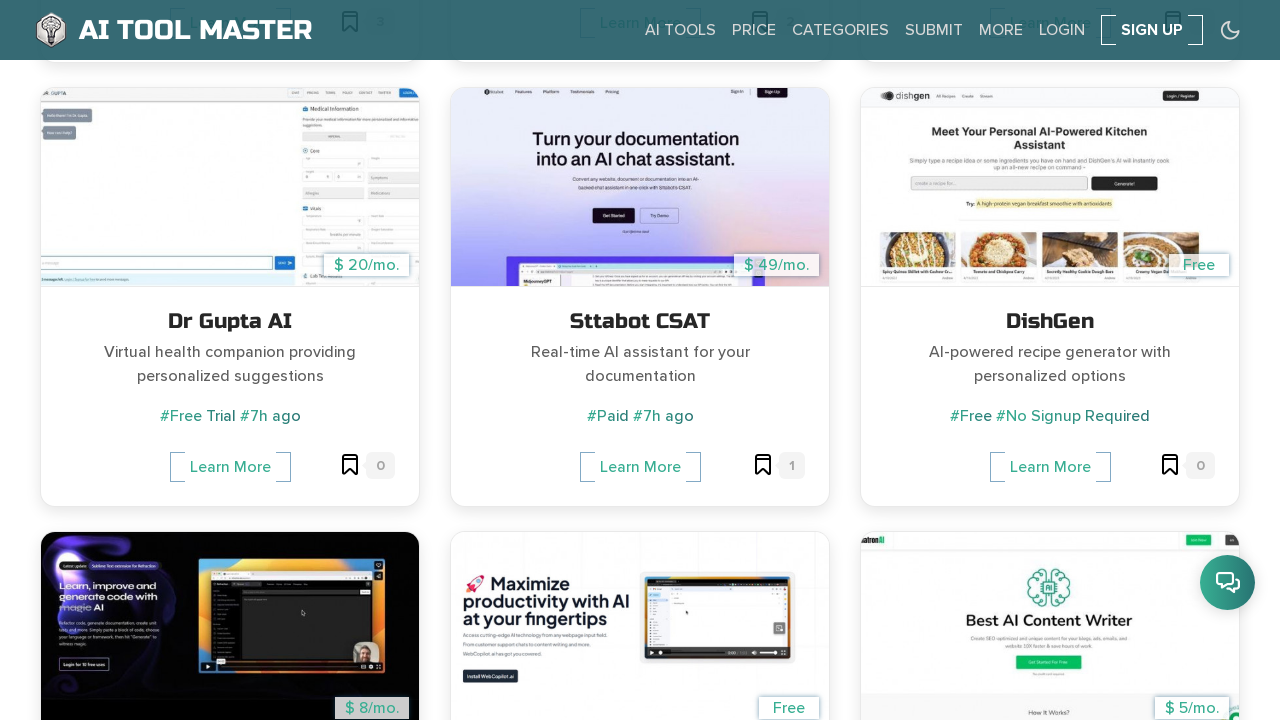

Scrolled to bottom of page (scroll attempt 9)
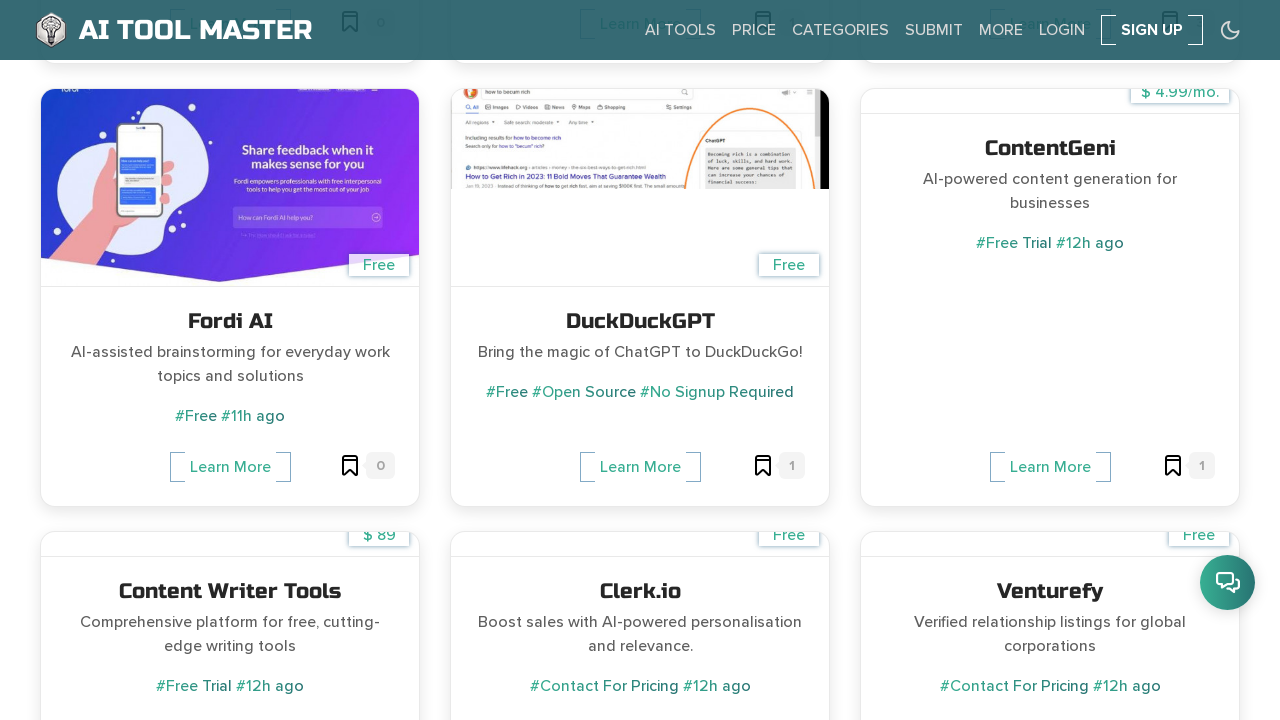

Waited for content to load after scroll
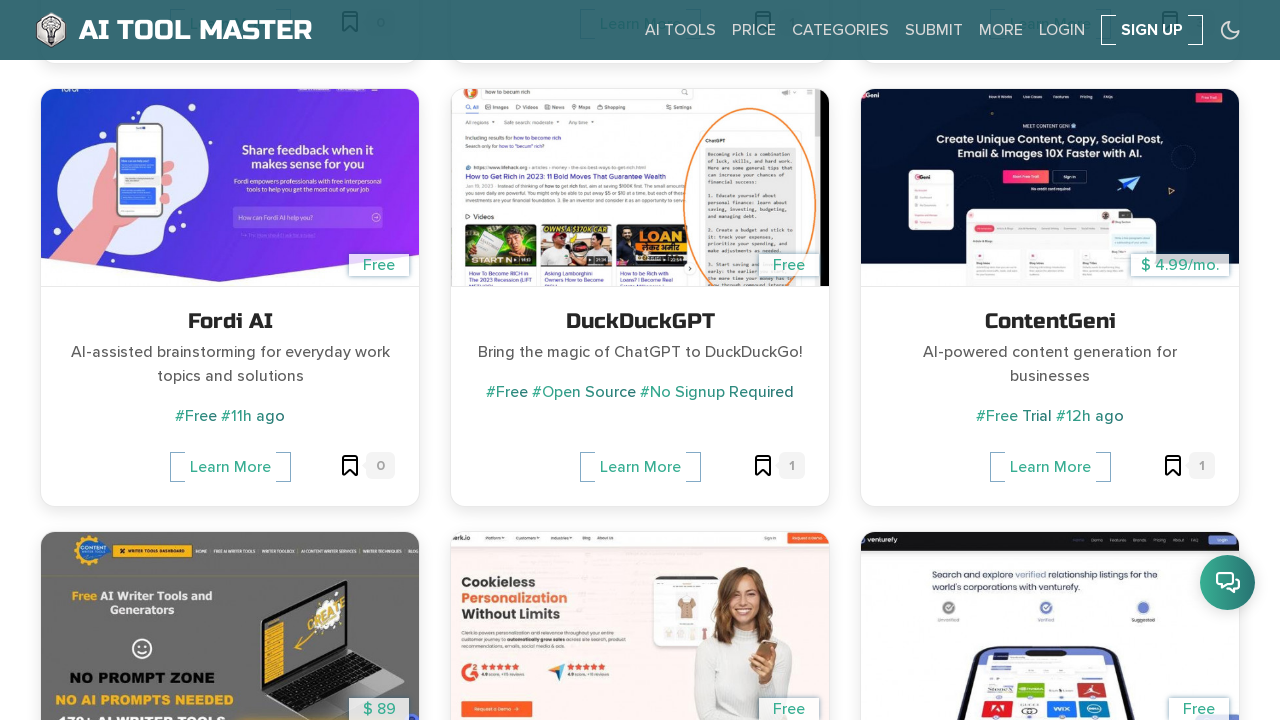

Evaluated new page height after scroll
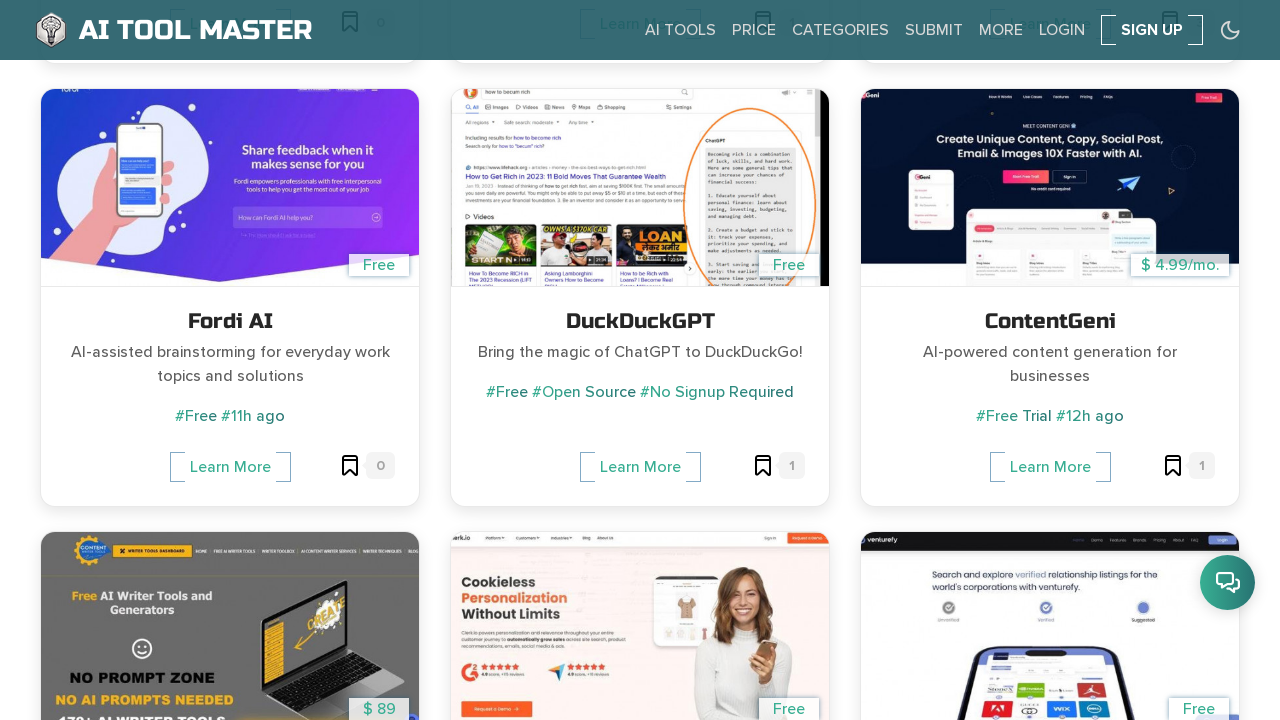

Scrolled to bottom of page (scroll attempt 10)
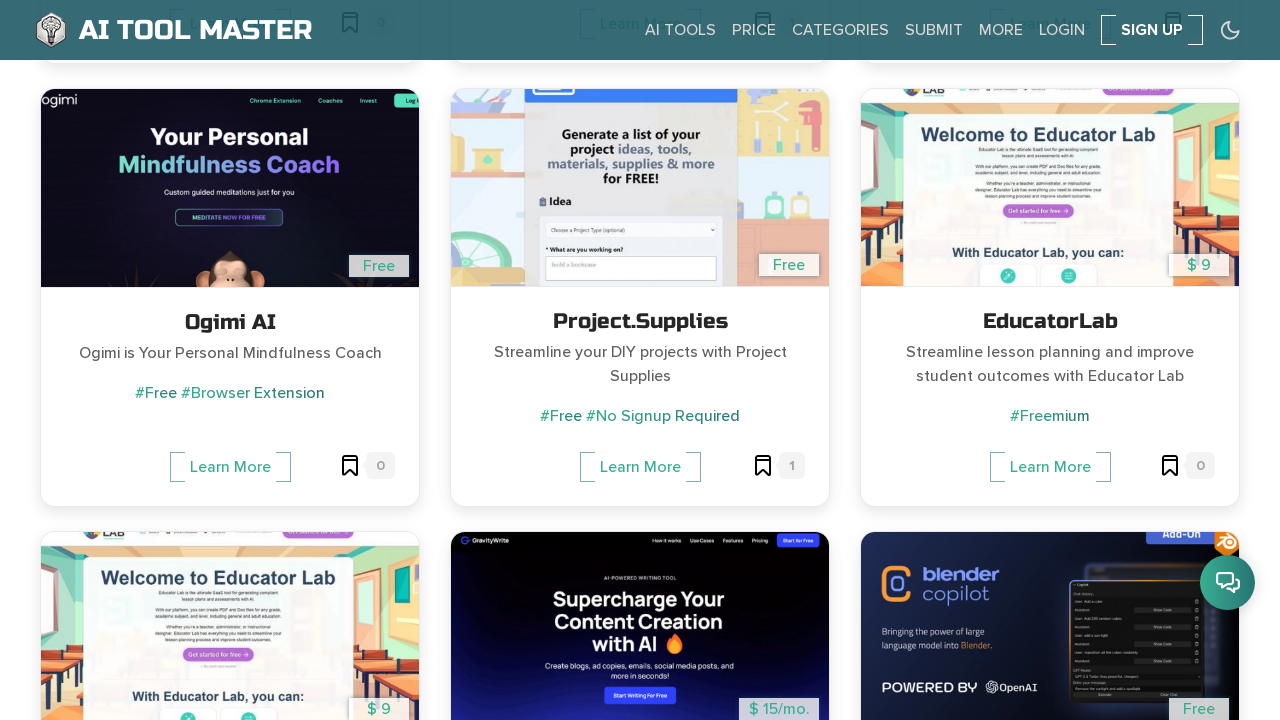

Waited for content to load after scroll
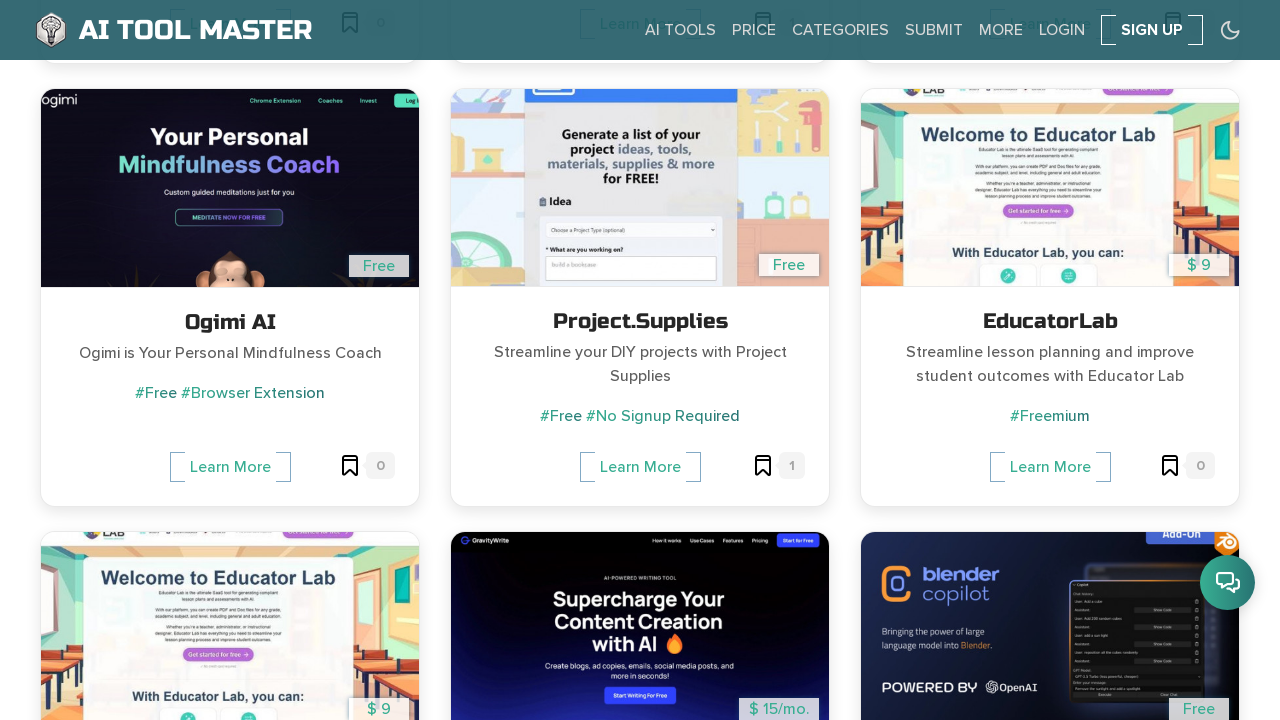

Evaluated new page height after scroll
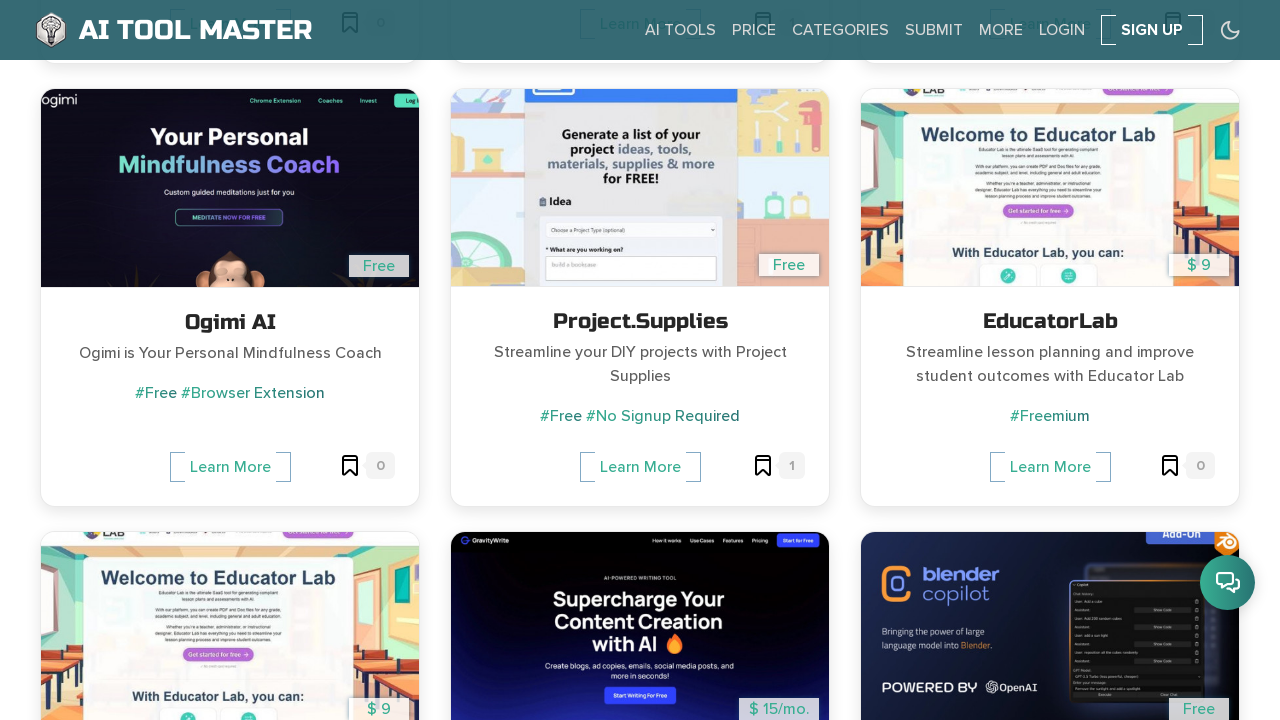

Final verification - all tools loaded on page
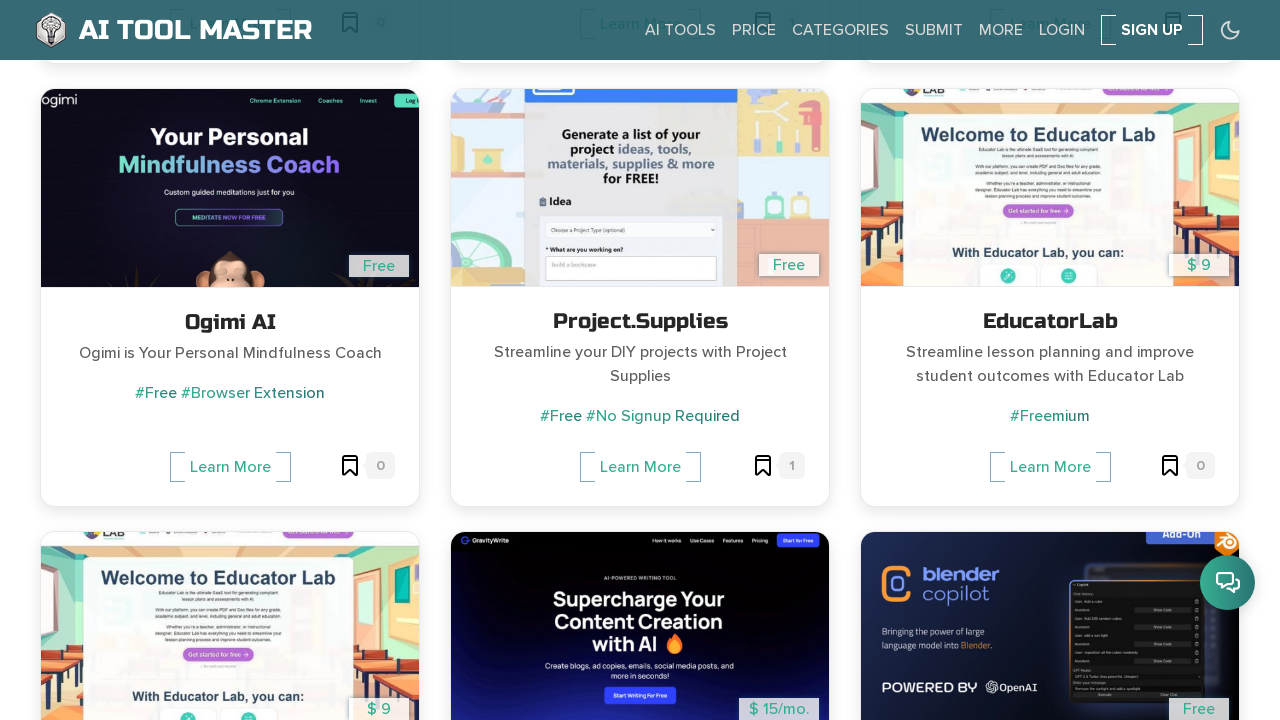

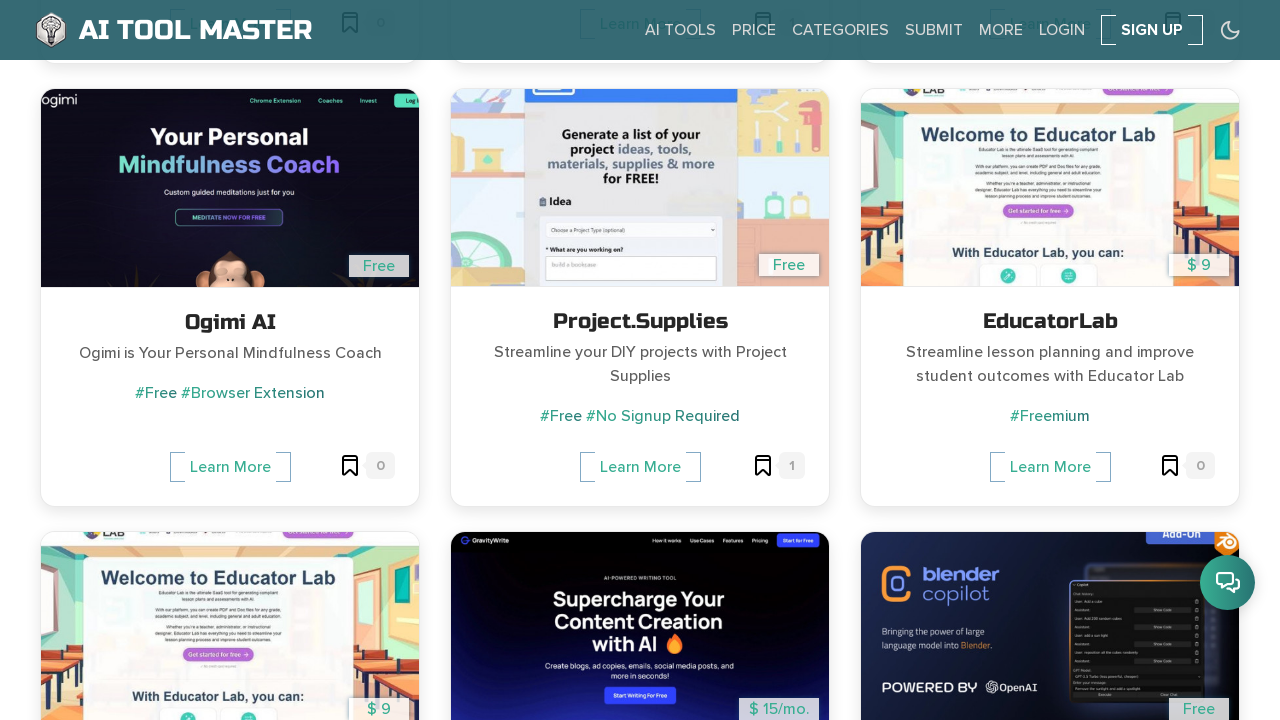